Opens all links on the page in new tabs using Ctrl+Click, switches to each tab to verify it loaded, then closes it

Starting URL: https://apps.ualberta.ca/

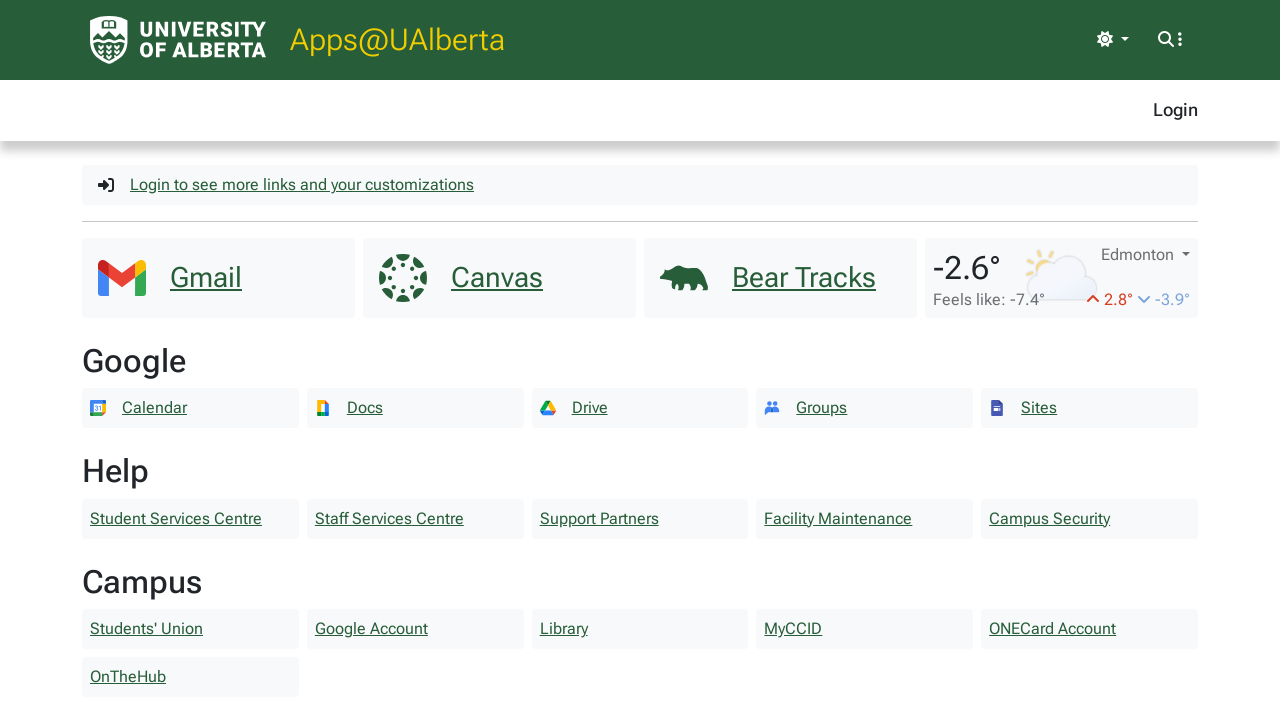

Retrieved all links on the page (excluding the first one)
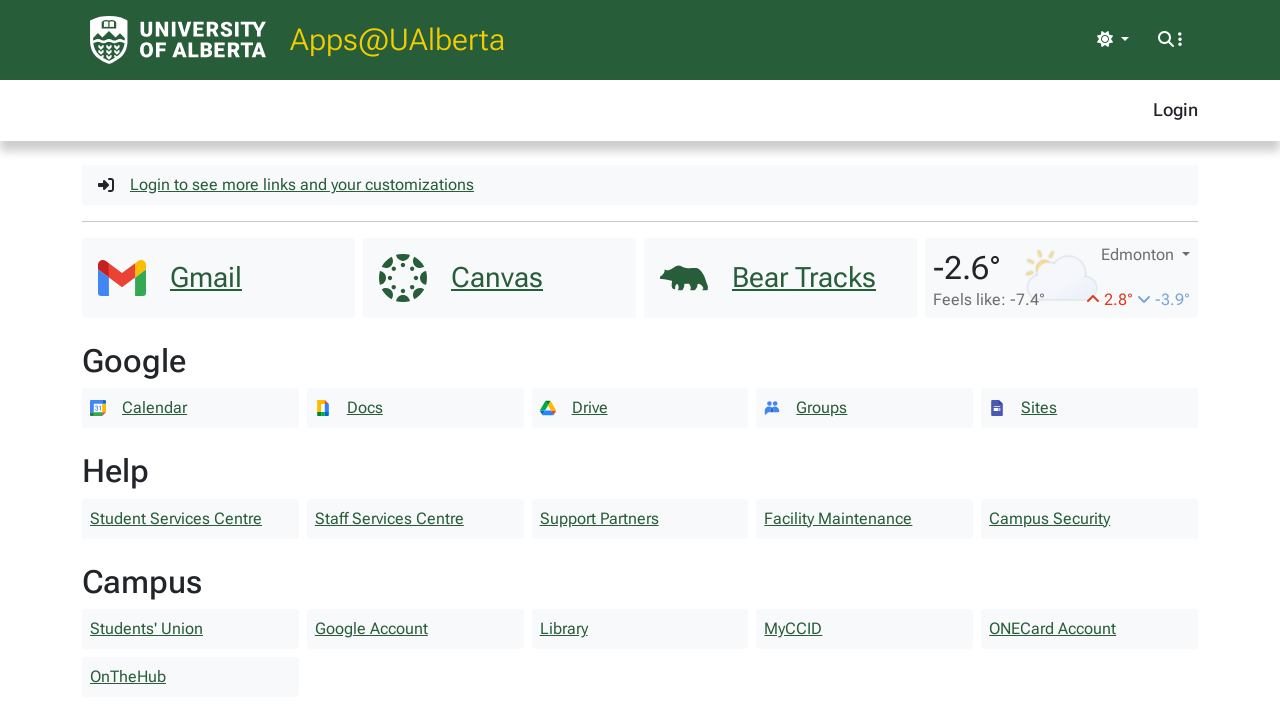

Stored main page reference
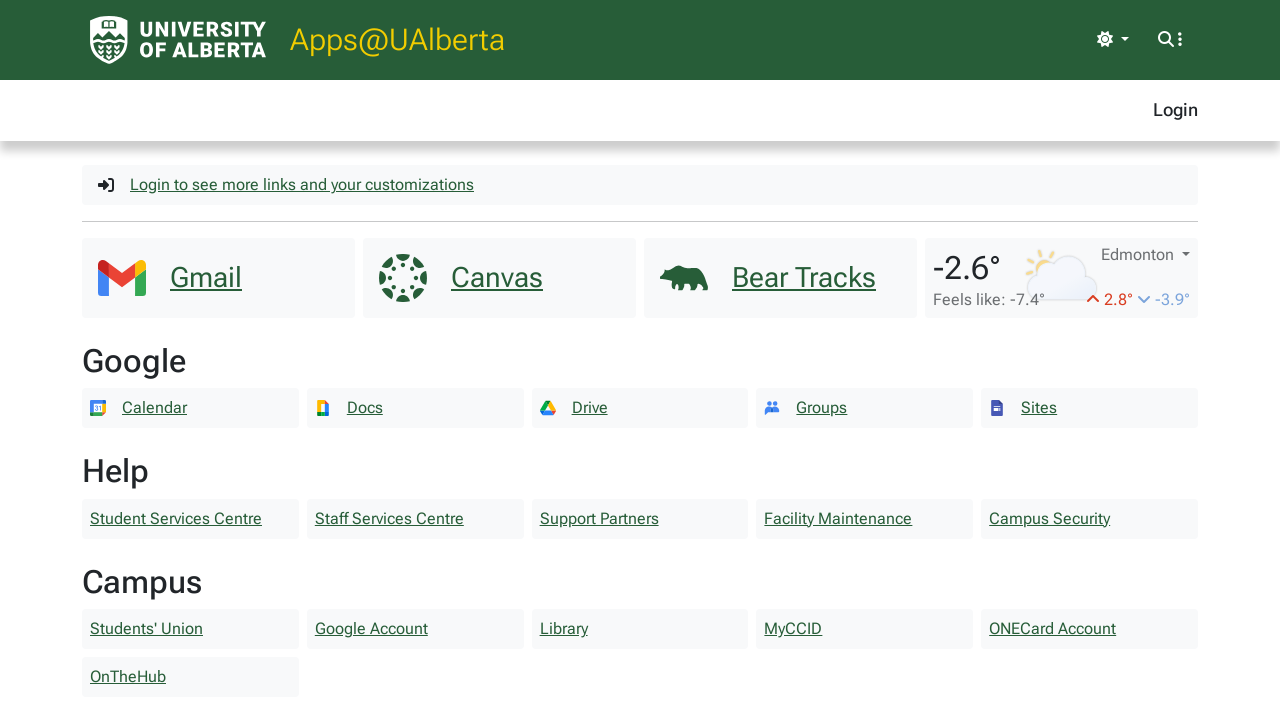

Opened link in new tab using Ctrl+Click at (687, 40) on xpath=//a[position() > 1] >> nth=0
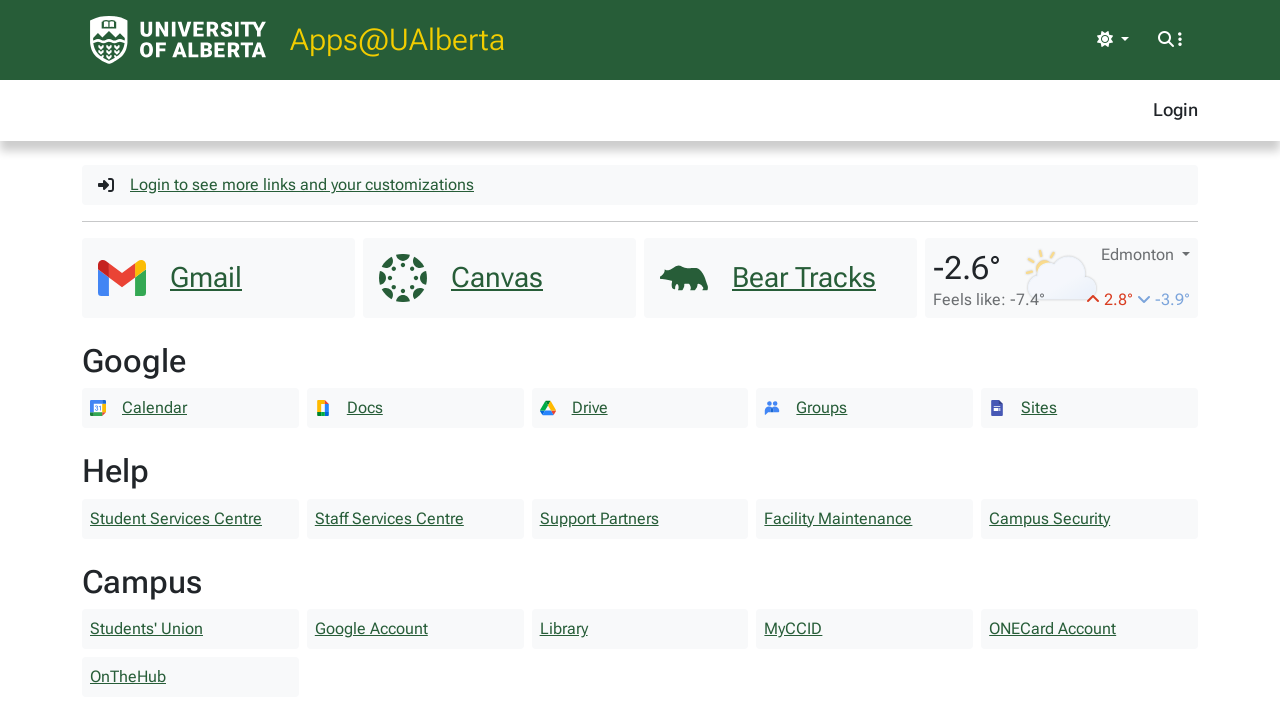

Retrieved all open pages in context
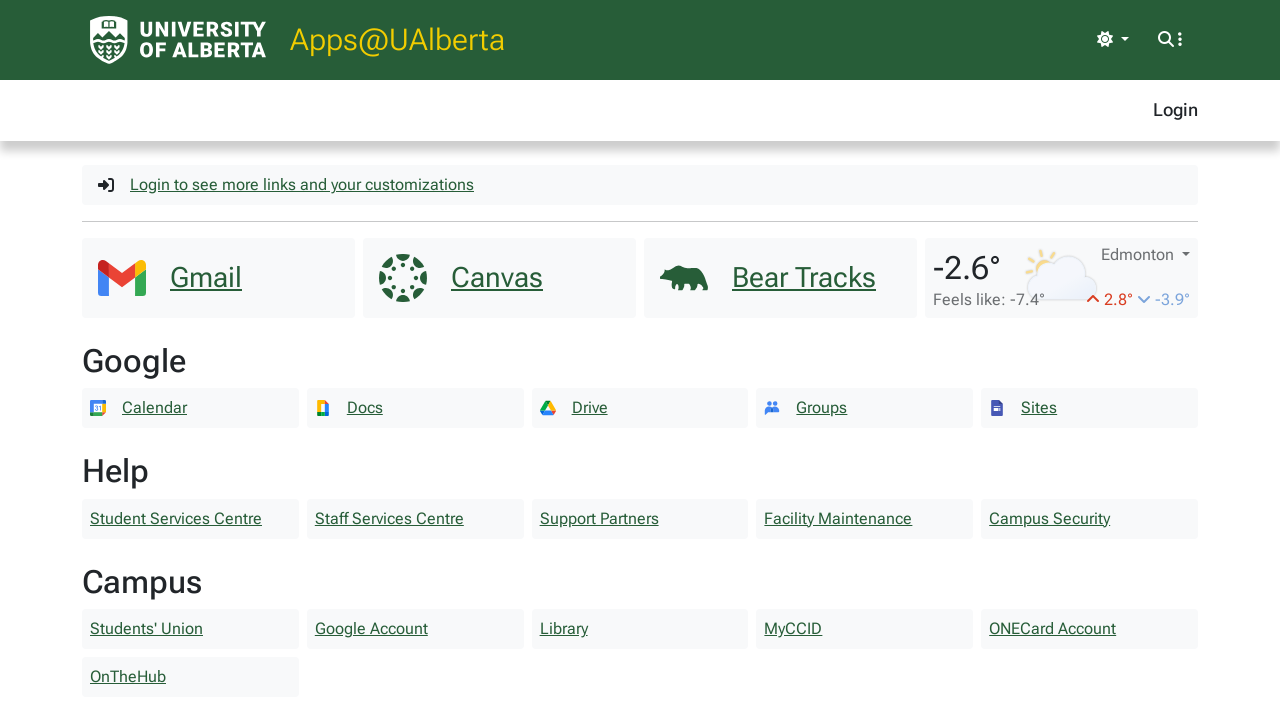

Waited for new page to load
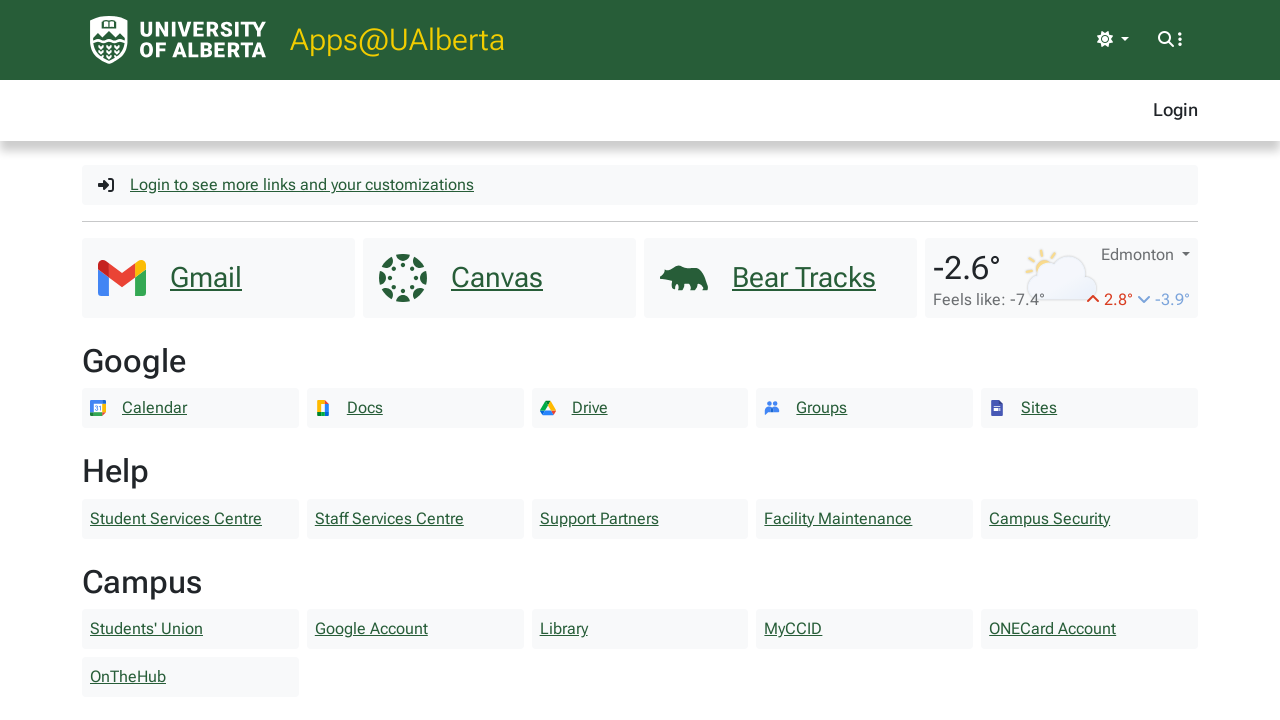

Closed the newly opened tab
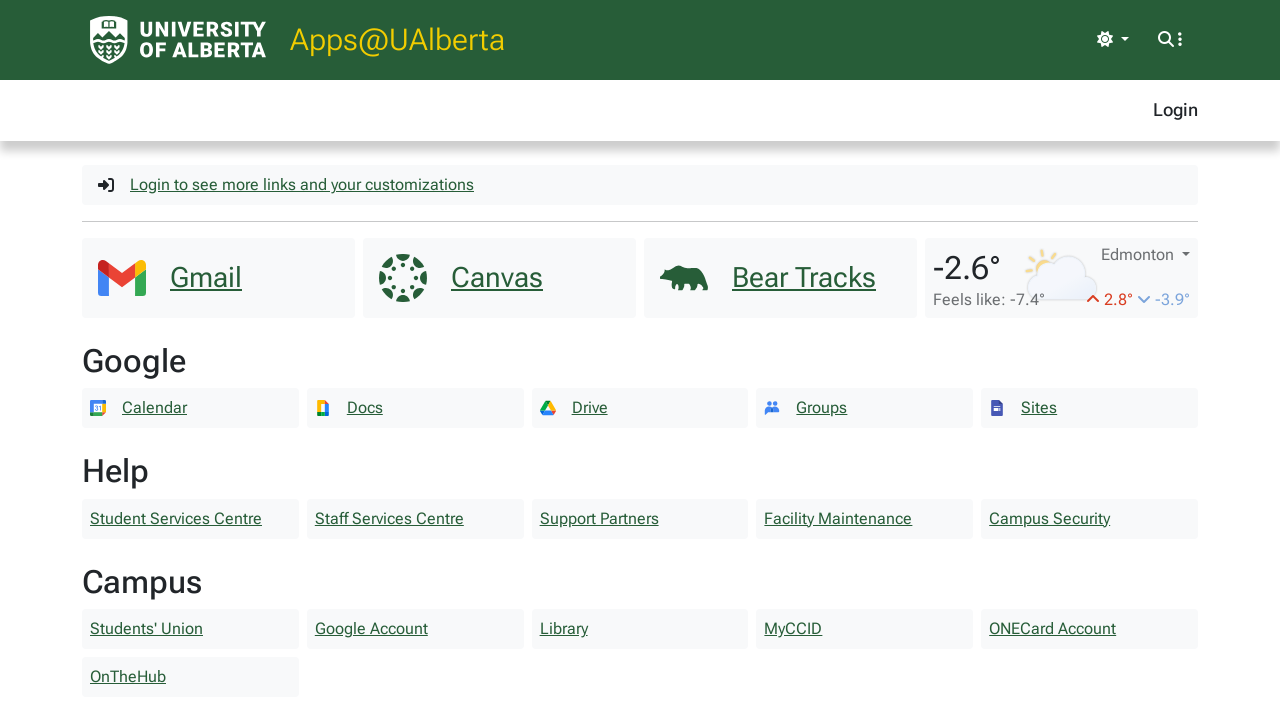

Brought main page to front
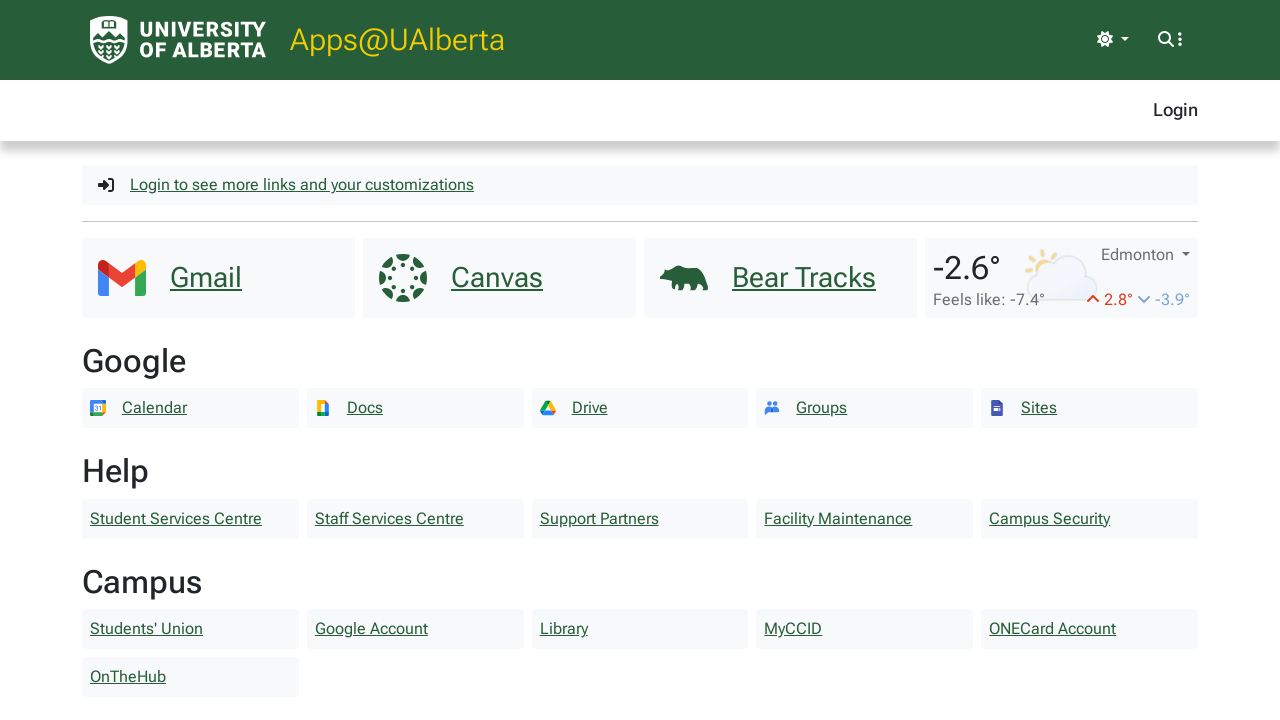

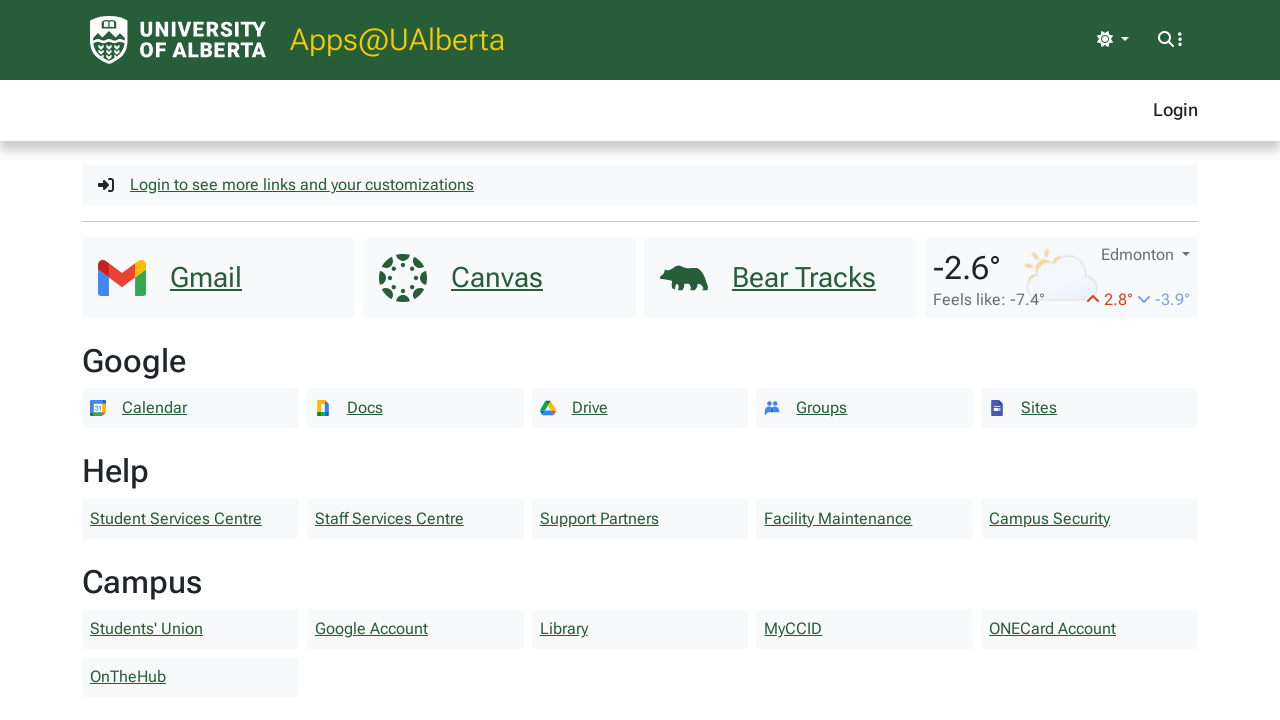